Tests various JavaScript alert interactions including simple alerts, timer-based alerts, confirmation dialogs, and prompt dialogs on the demoqa website

Starting URL: https://demoqa.com/checkbox

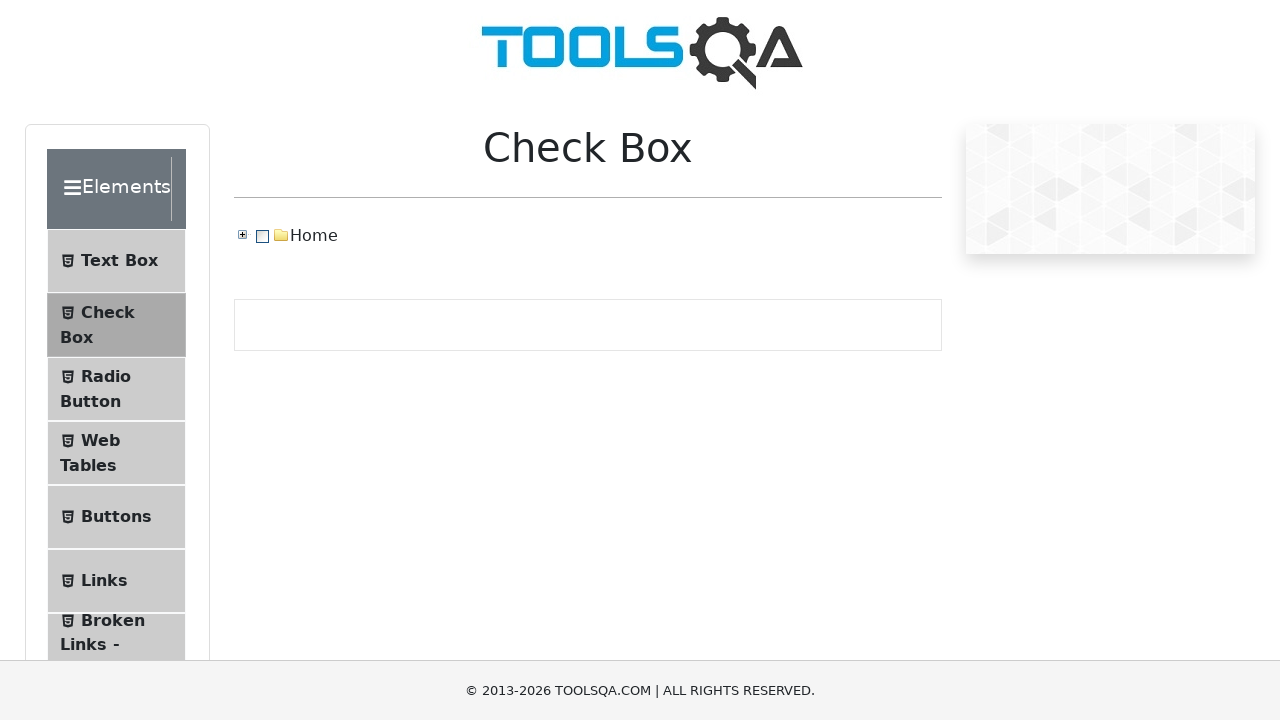

Scrolled down 1000 pixels to see more options
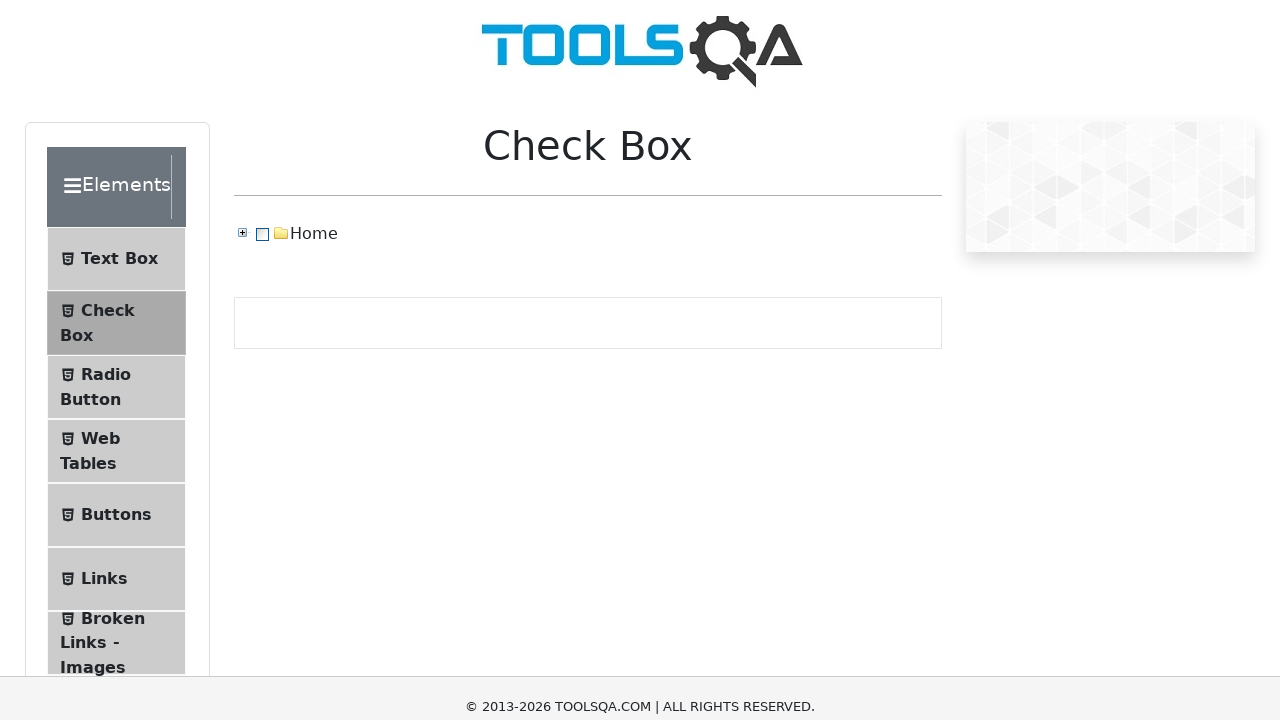

Clicked on third header section at (107, 299) on (//div[@class='header-text'])[3]
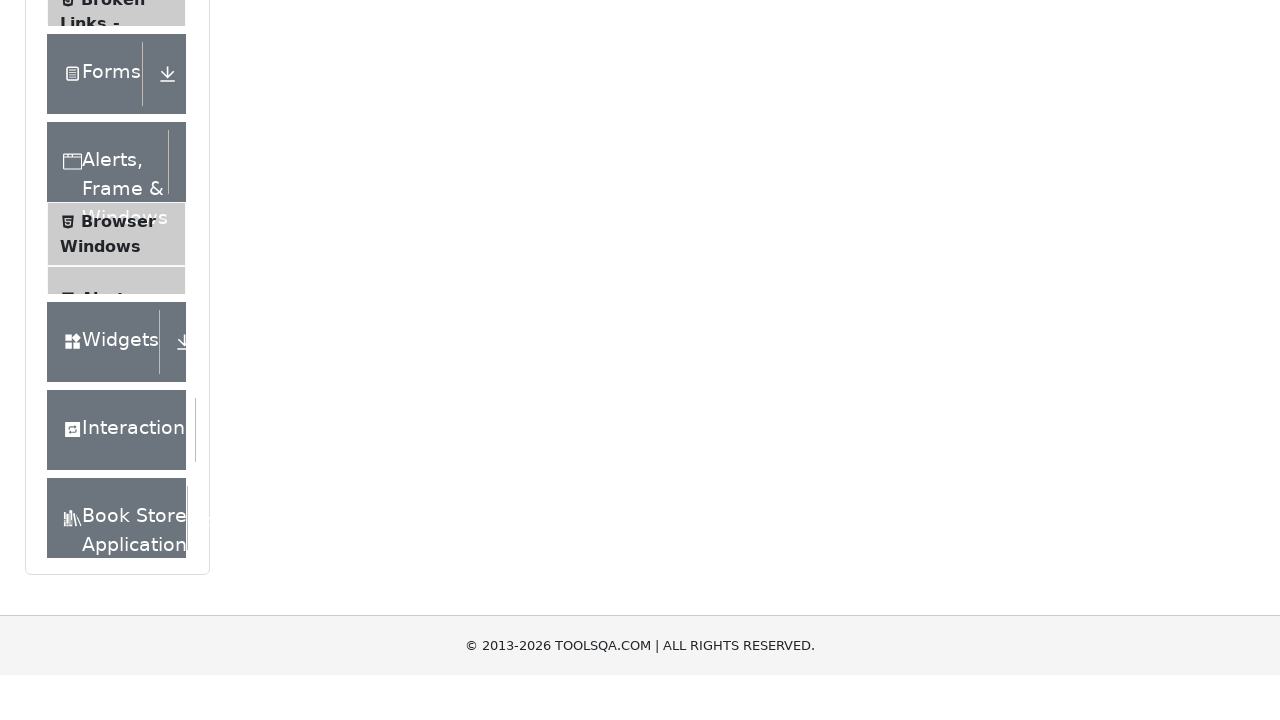

Navigated to Alerts section at (108, 272) on (//span[text()='Alerts'])[1]
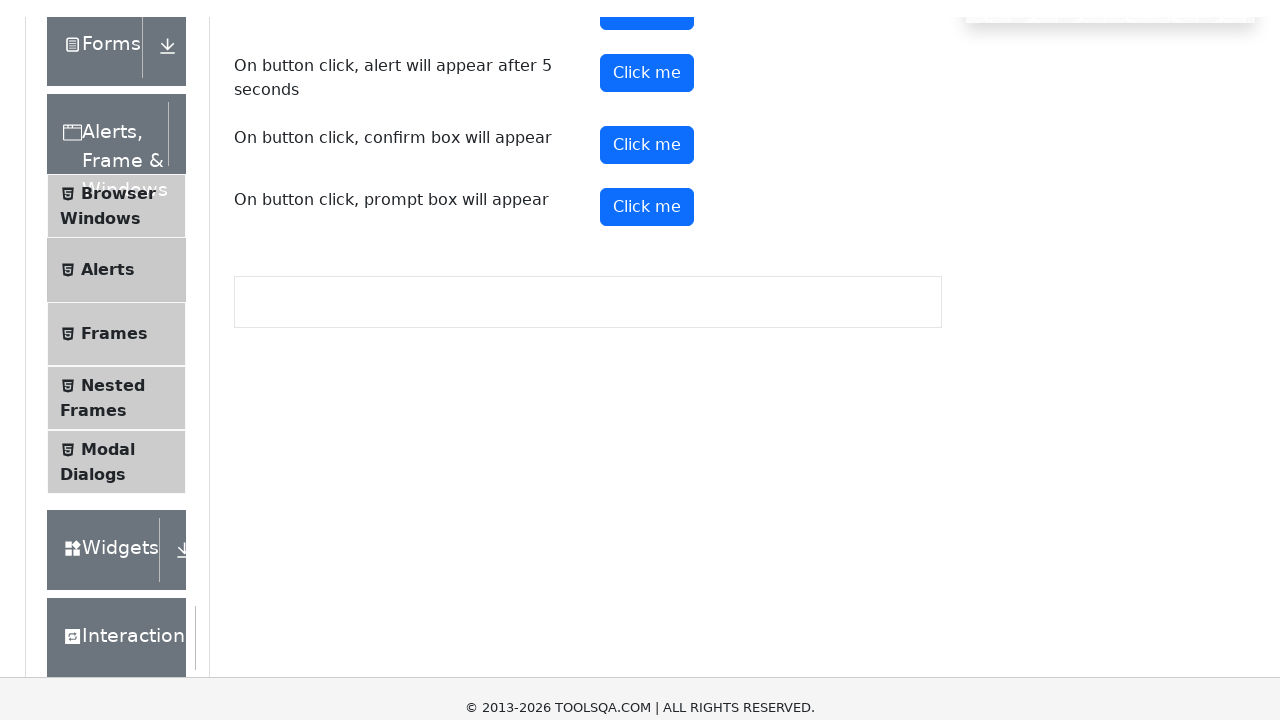

Clicked alert button to trigger simple alert at (647, 242) on #alertButton
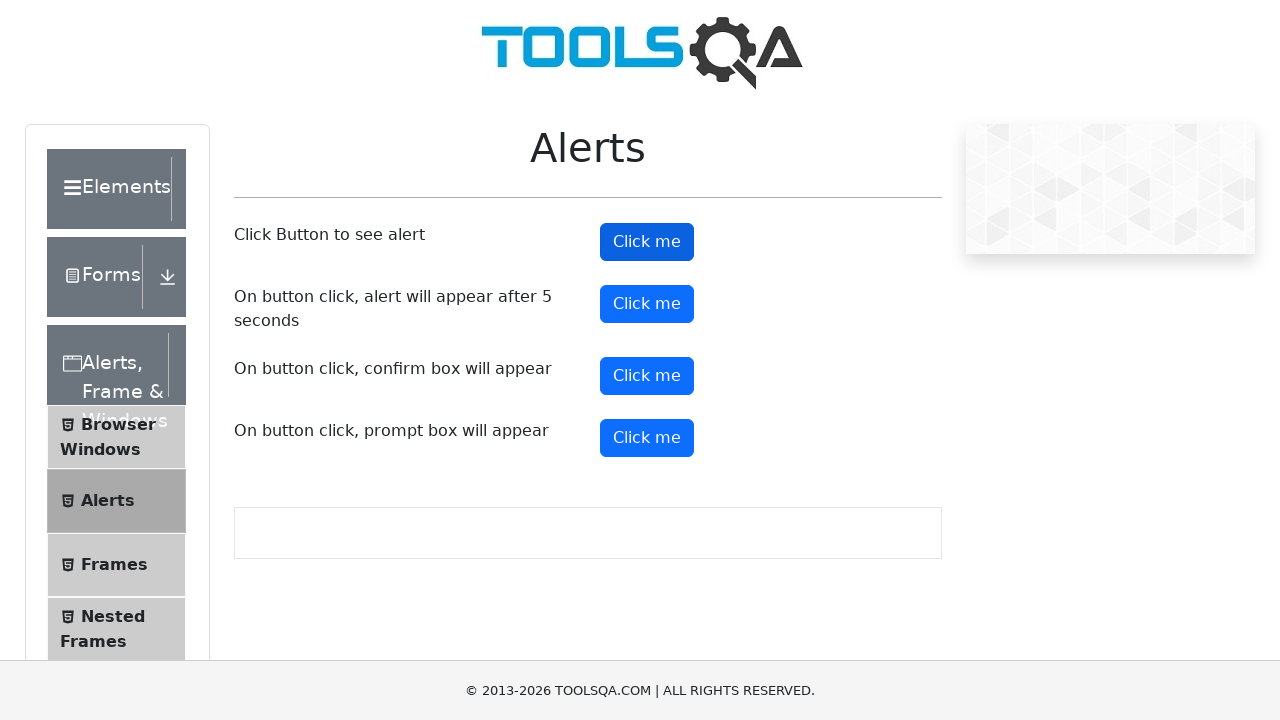

Accepted simple alert dialog
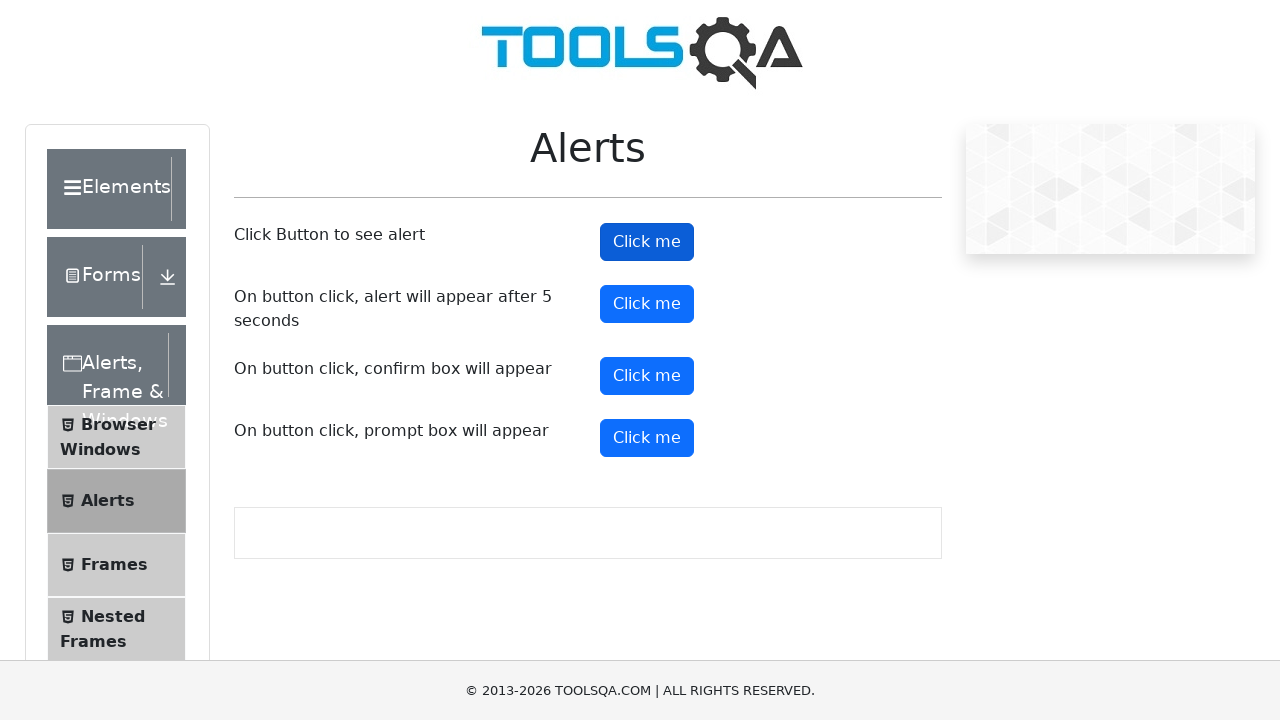

Clicked timer alert button to trigger delayed alert at (647, 304) on #timerAlertButton
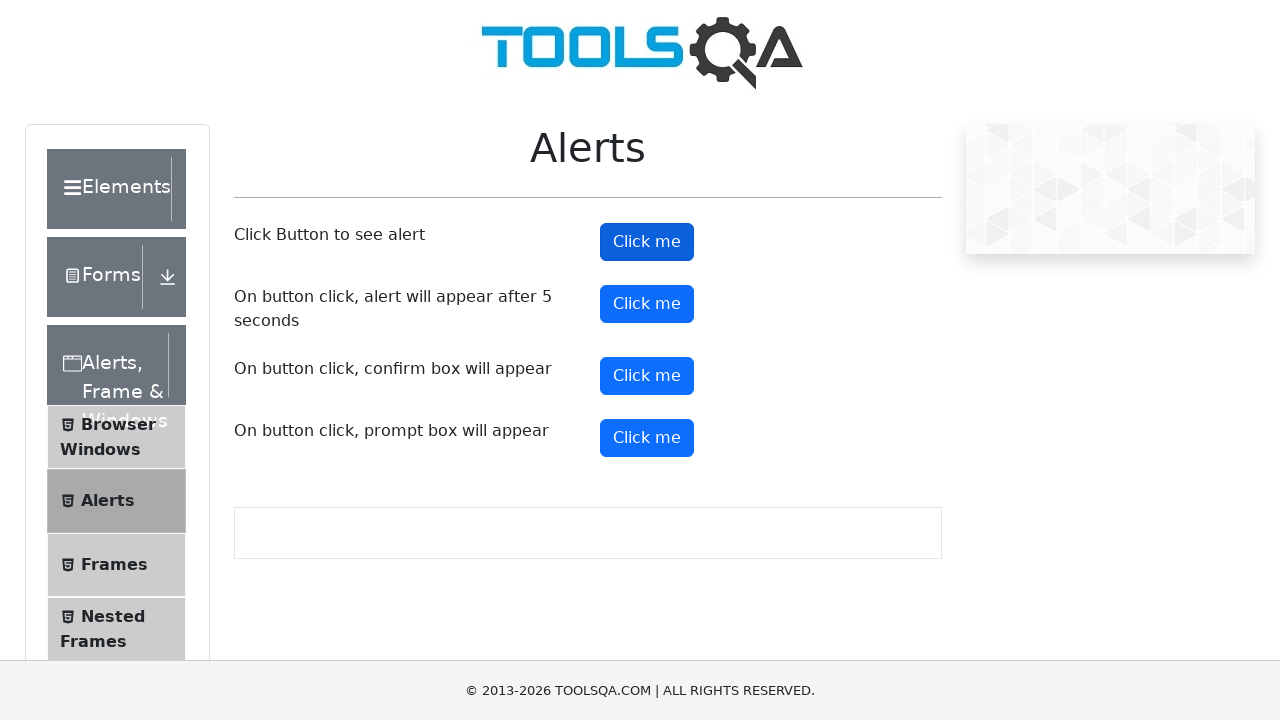

Waited 5.5 seconds for timer alert to appear
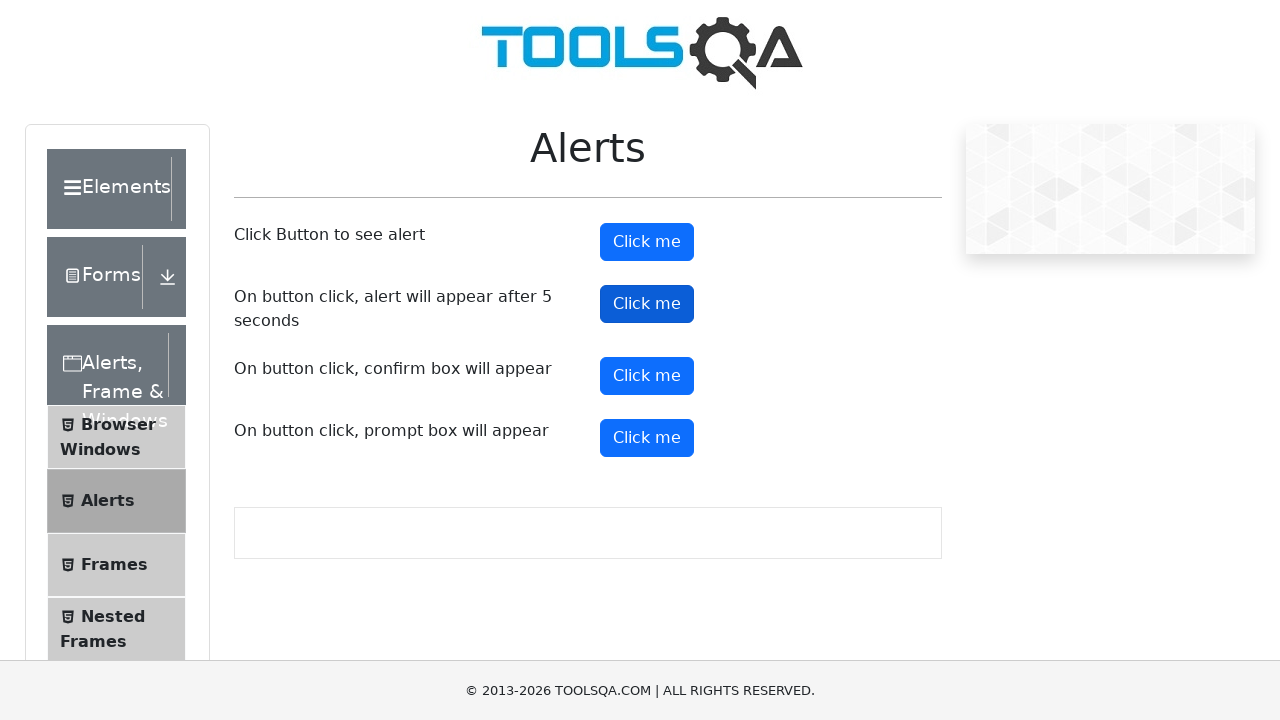

Accepted timer-based alert dialog
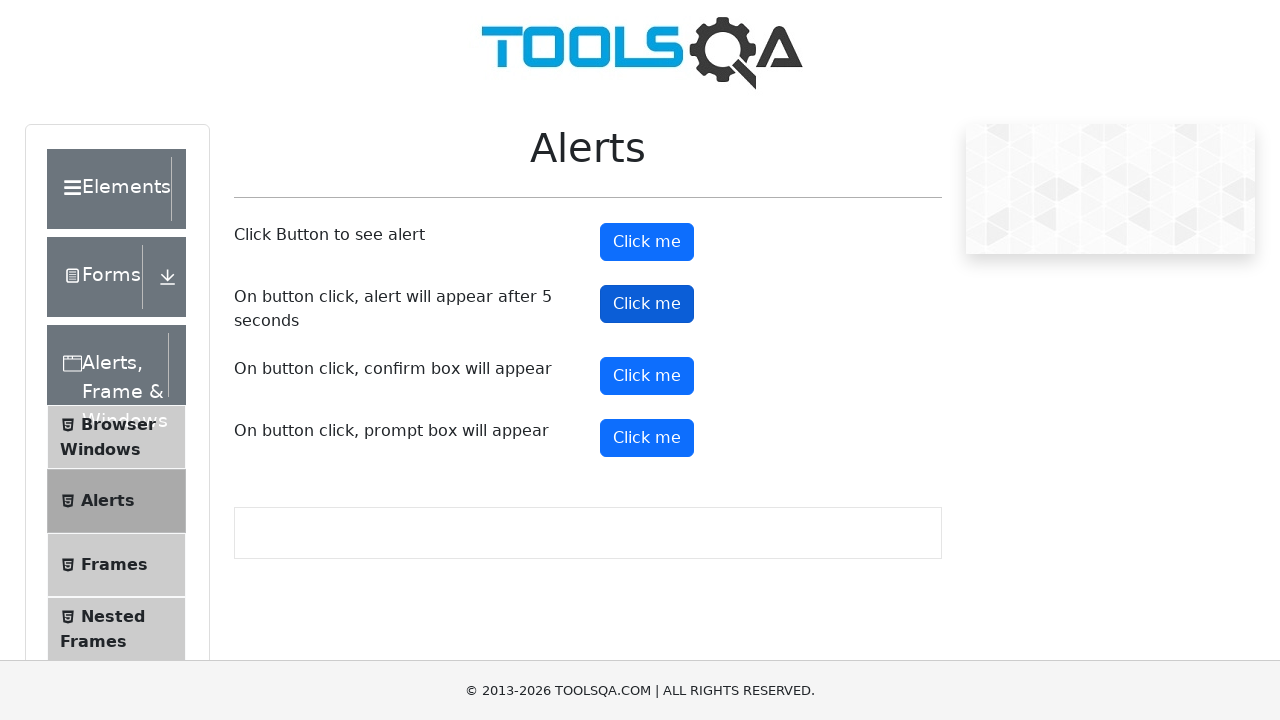

Clicked confirmation button to trigger confirmation dialog at (647, 376) on #confirmButton
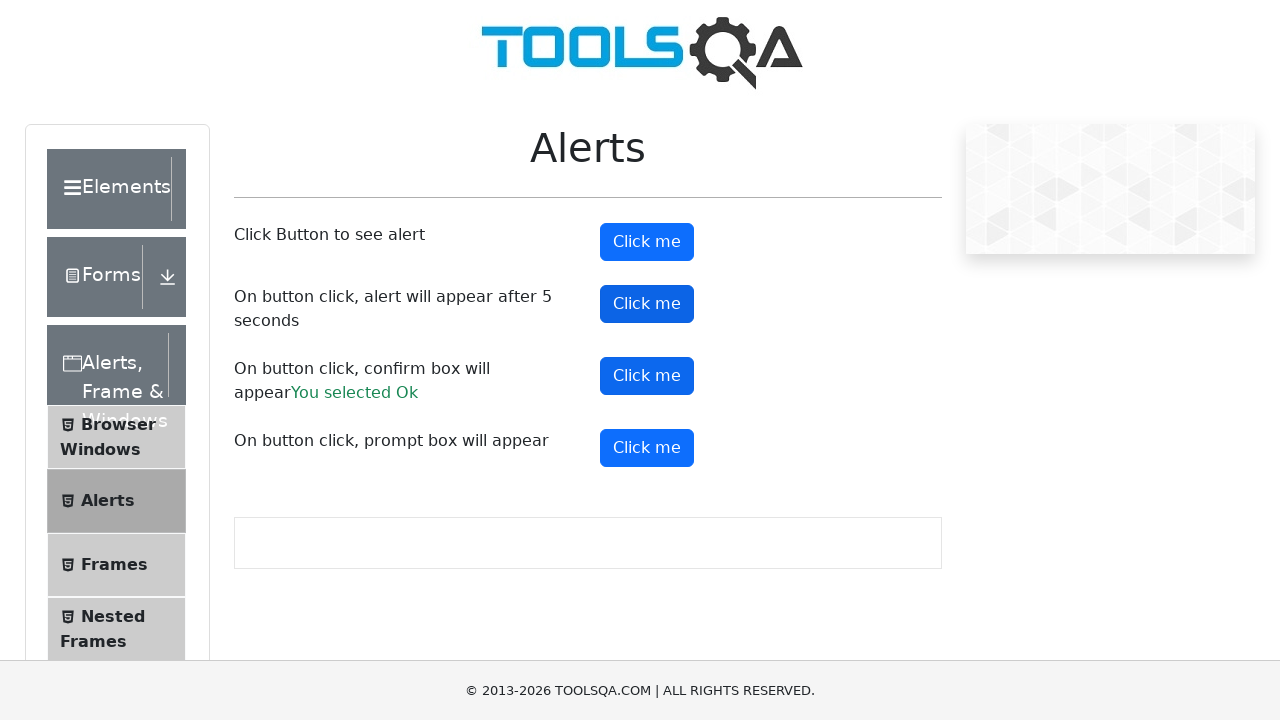

Dismissed confirmation dialog
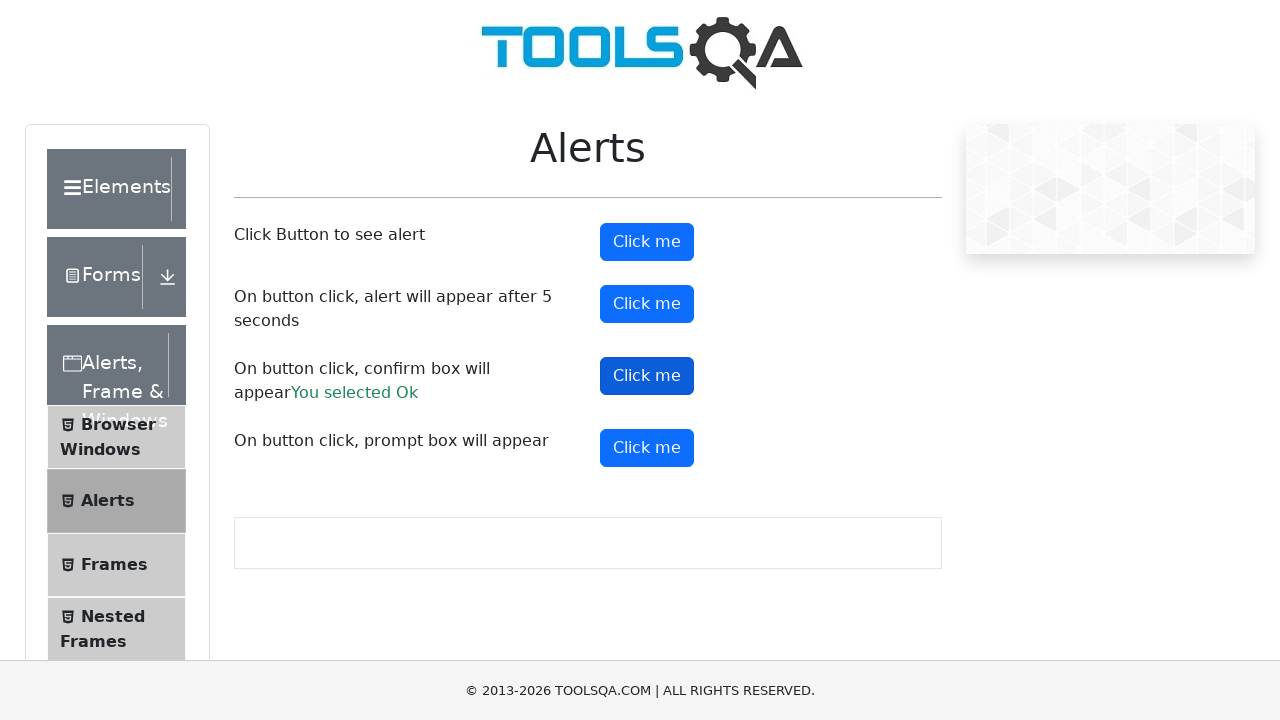

Clicked prompt button to trigger prompt dialog at (647, 448) on #promtButton
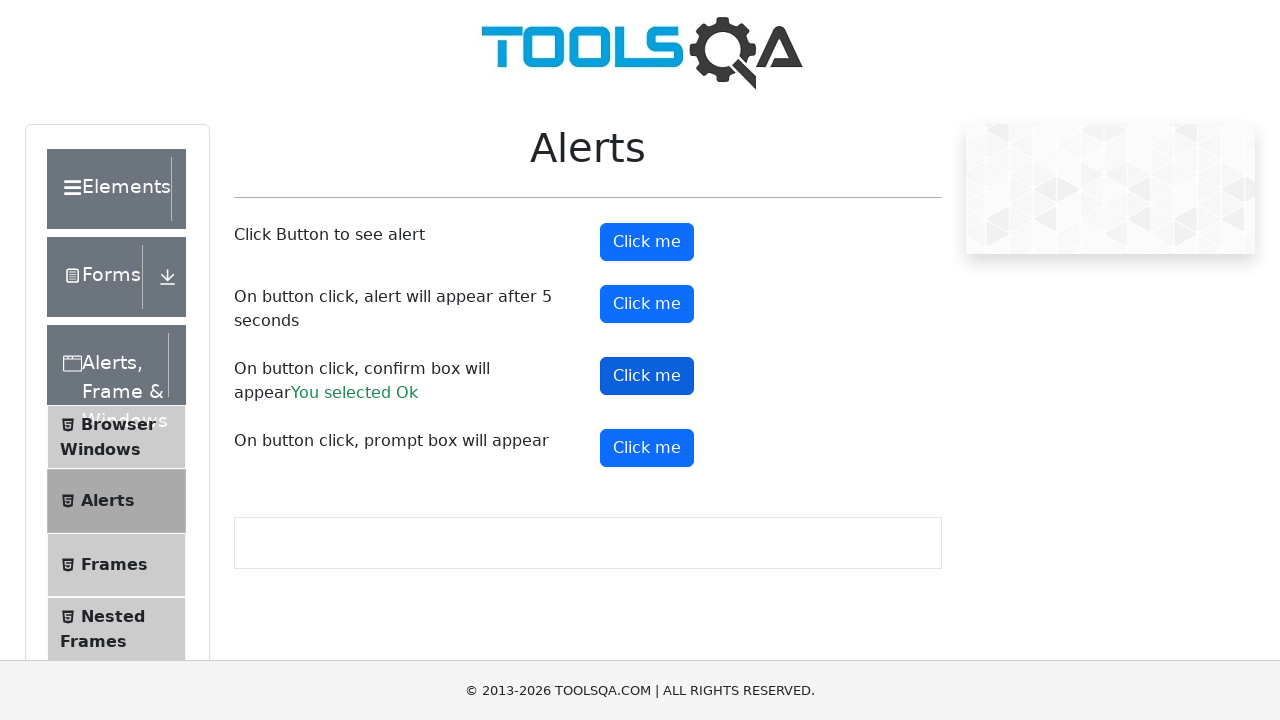

Accepted prompt dialog
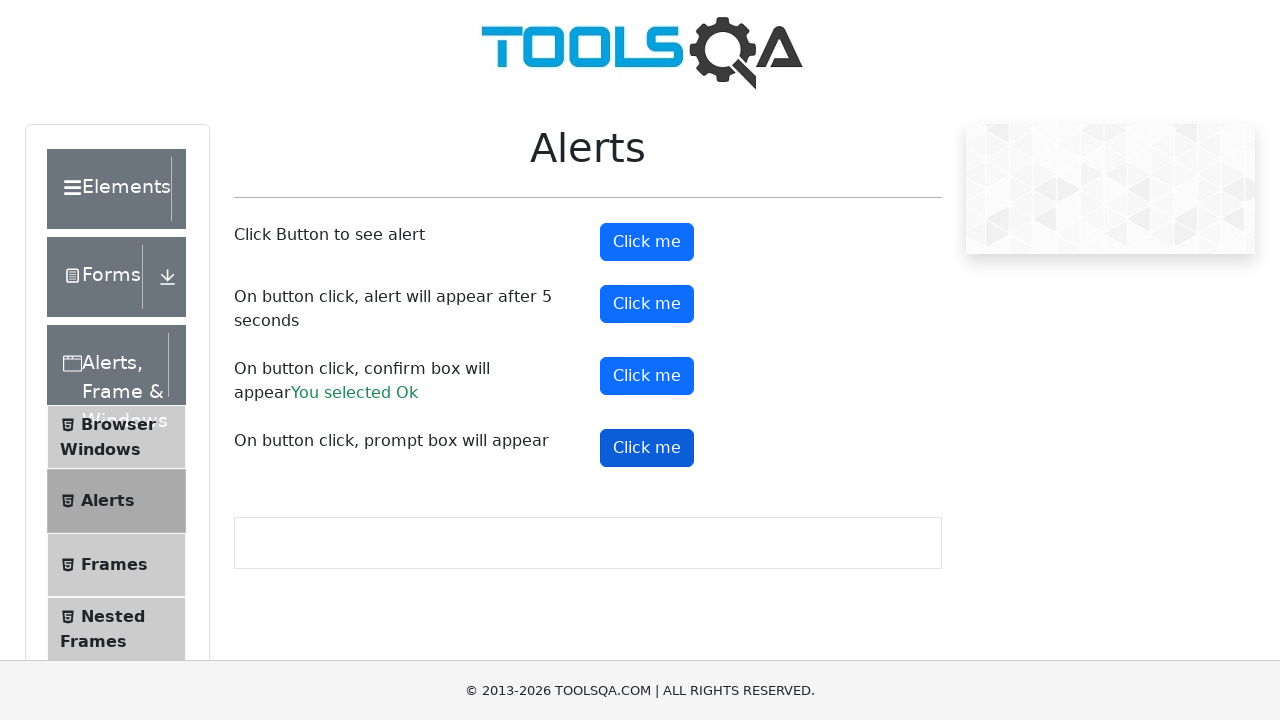

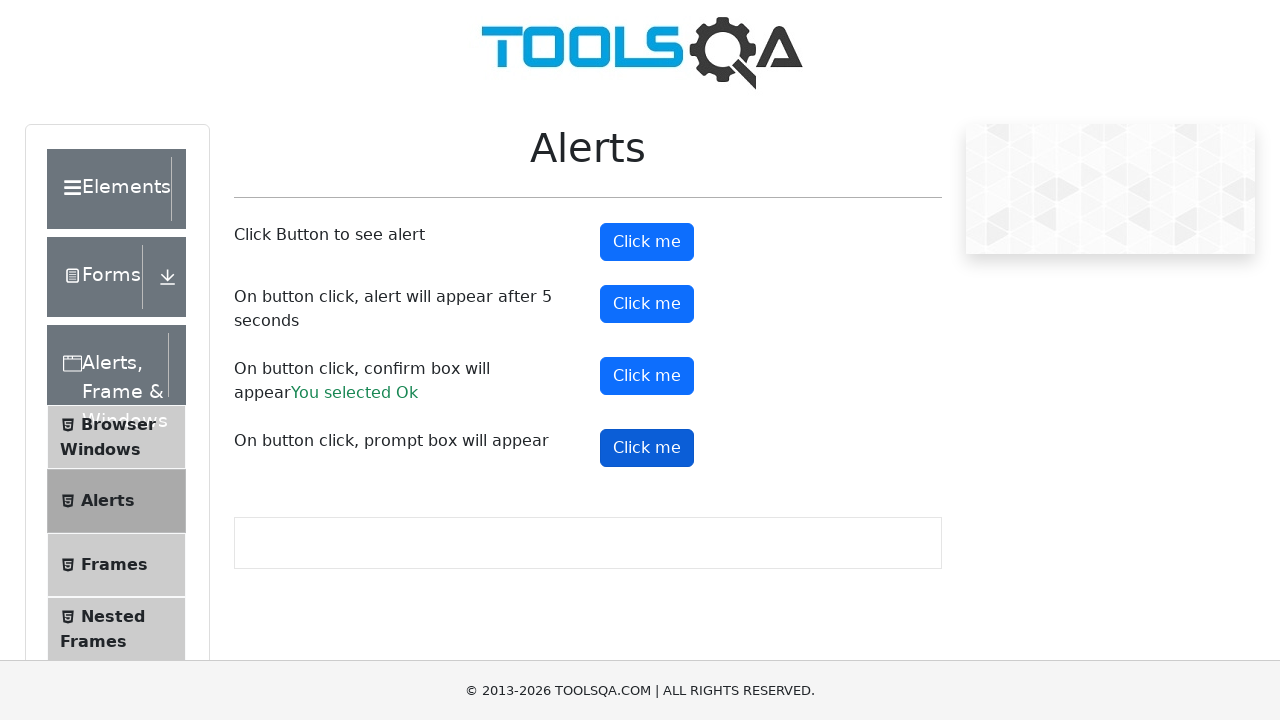